Tests dynamic loading by clicking start button and waiting for "Hello World!" text to become visible using explicit wait

Starting URL: https://the-internet.herokuapp.com/dynamic_loading/1

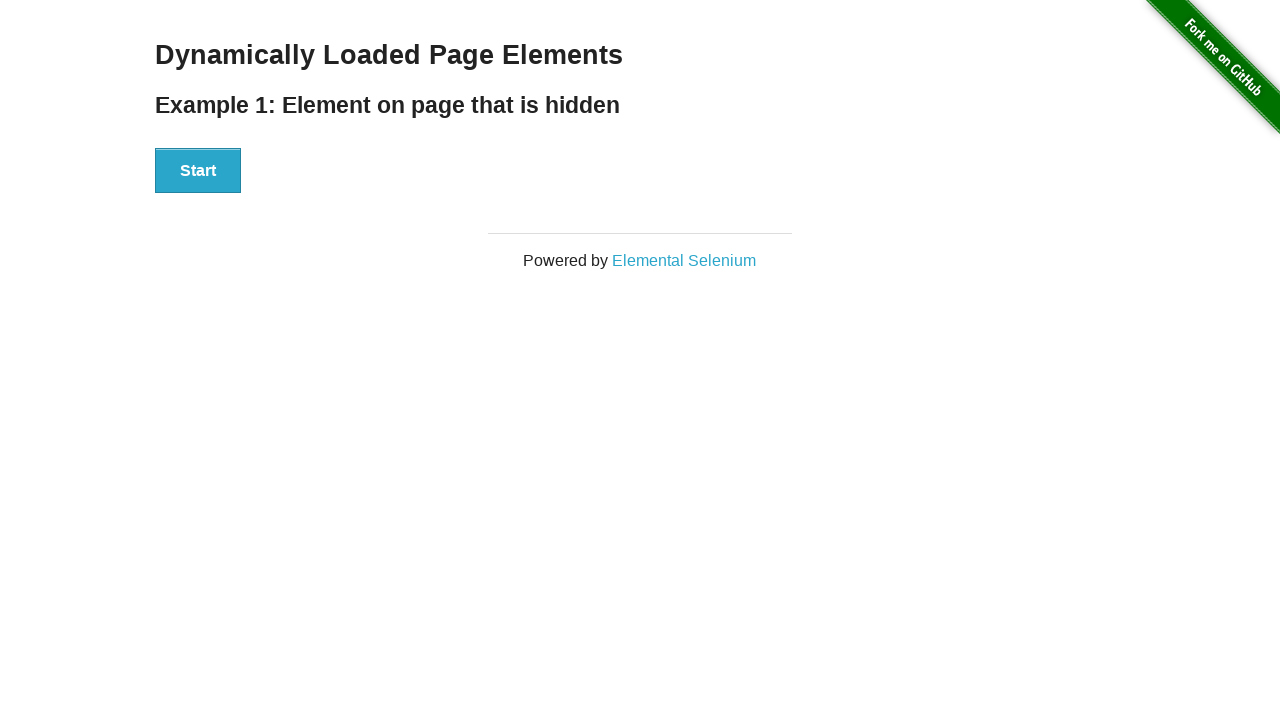

Clicked Start button to trigger dynamic loading at (198, 171) on xpath=//button
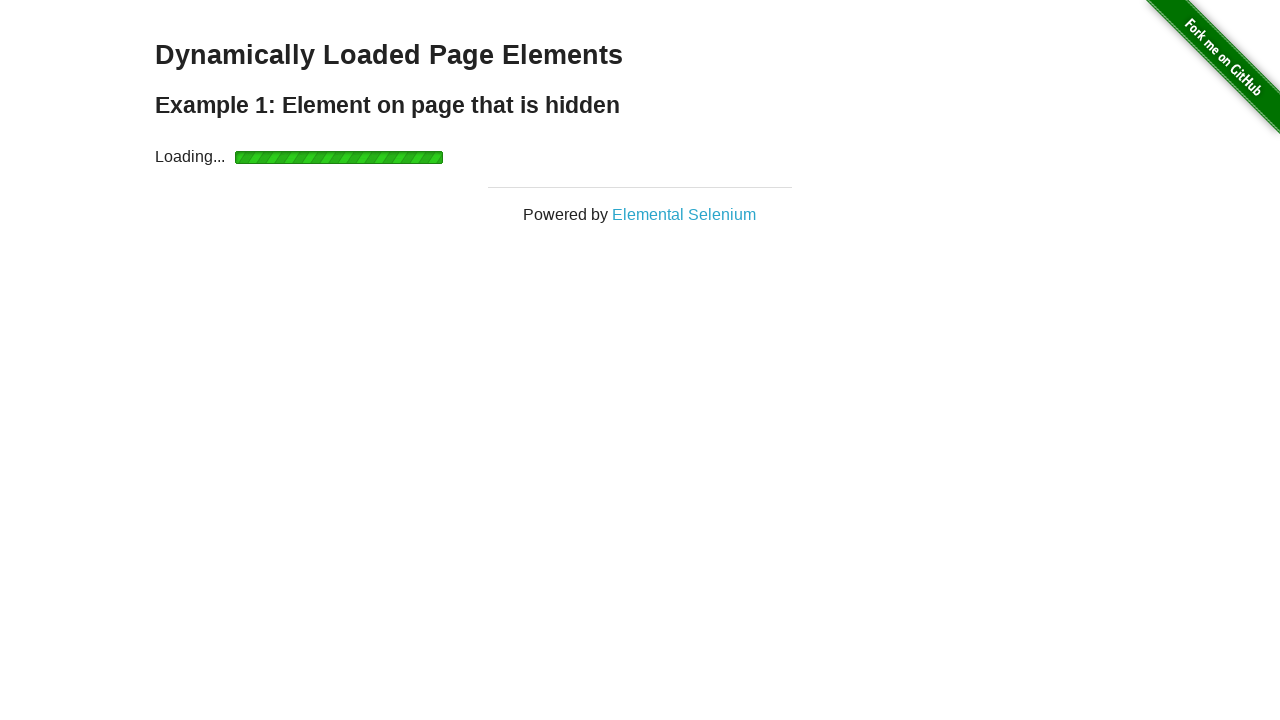

Waited for 'Hello World!' text to become visible
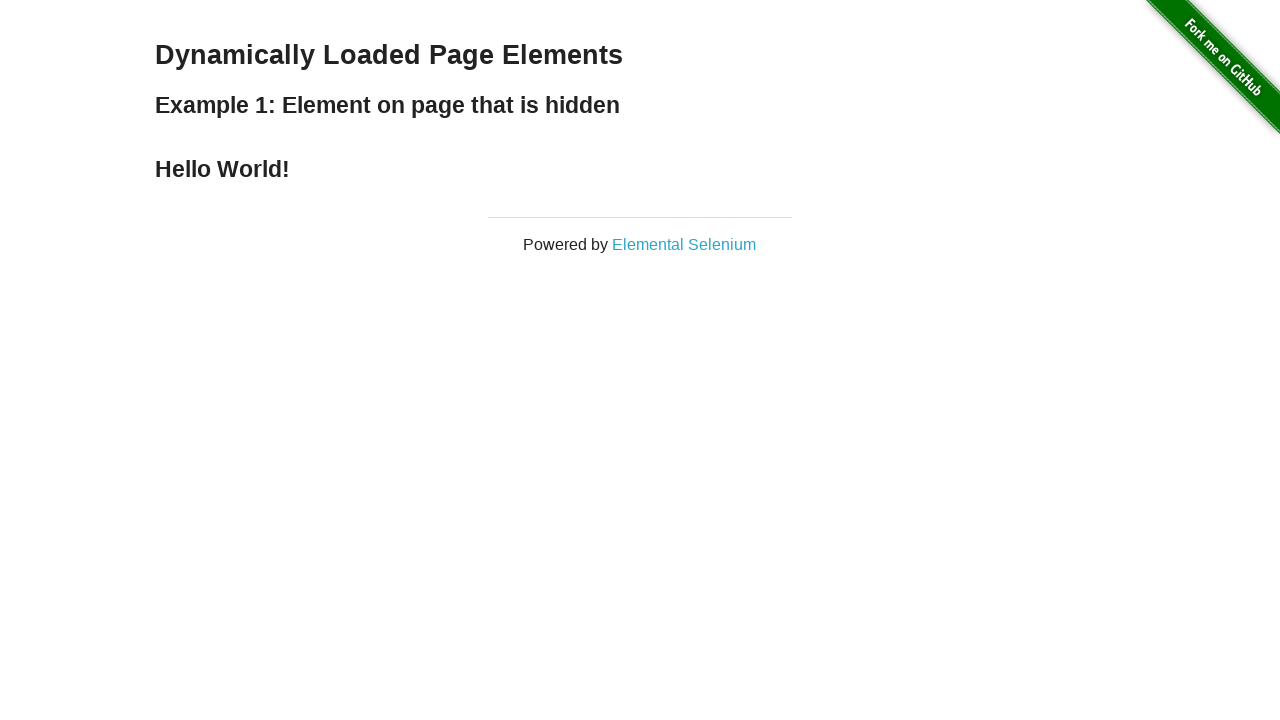

Located 'Hello World!' element
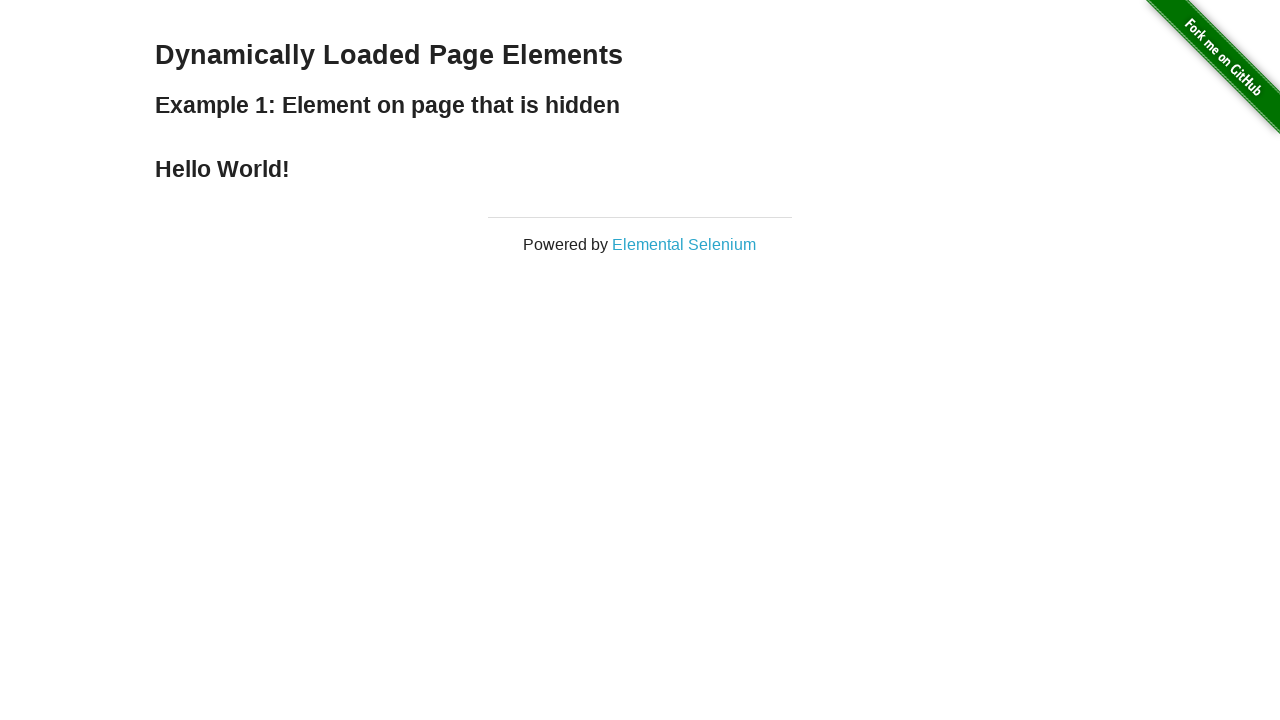

Verified that 'Hello World!' text content matches expected value
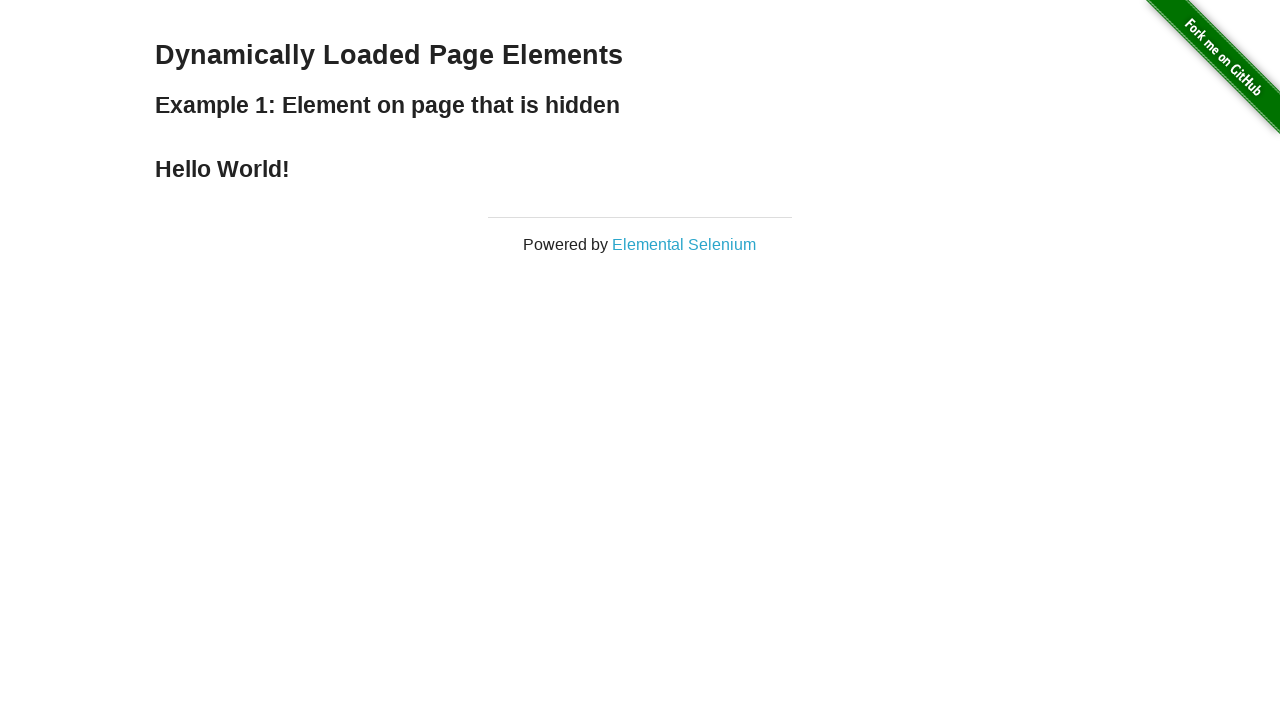

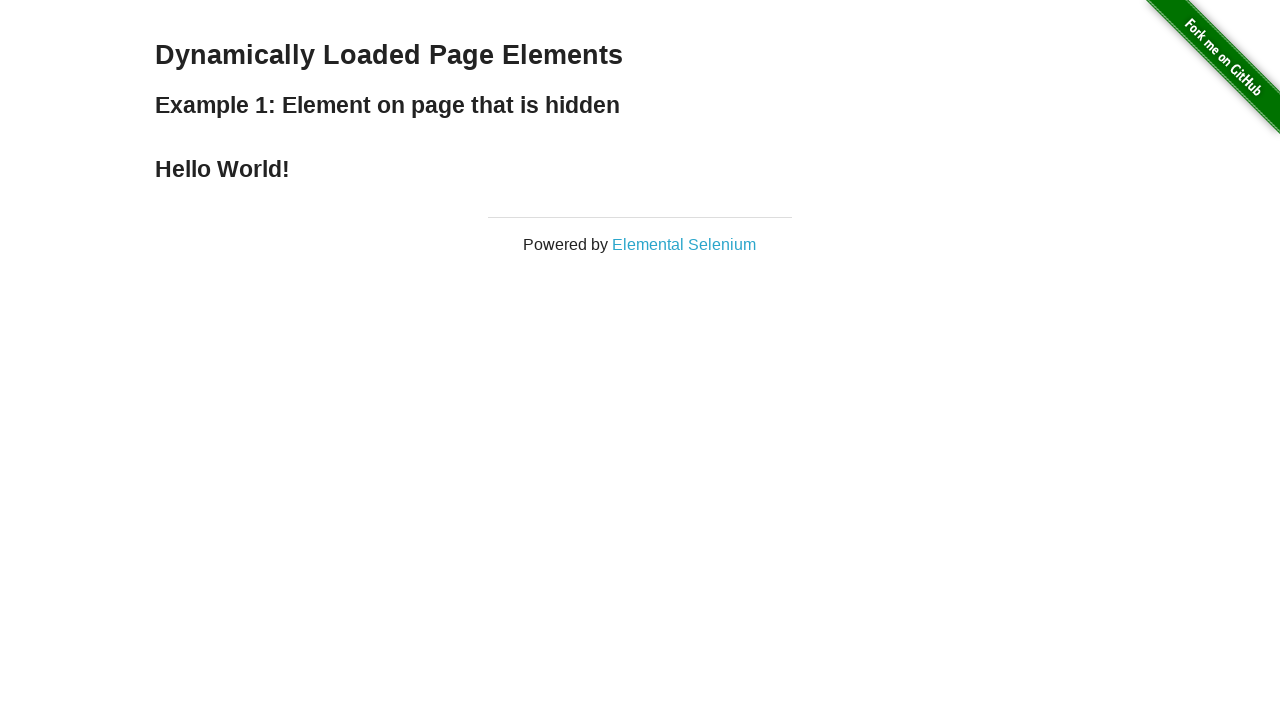